Tests drag and drop functionality by dragging an element from source to target container

Starting URL: https://jqueryui.com/droppable/

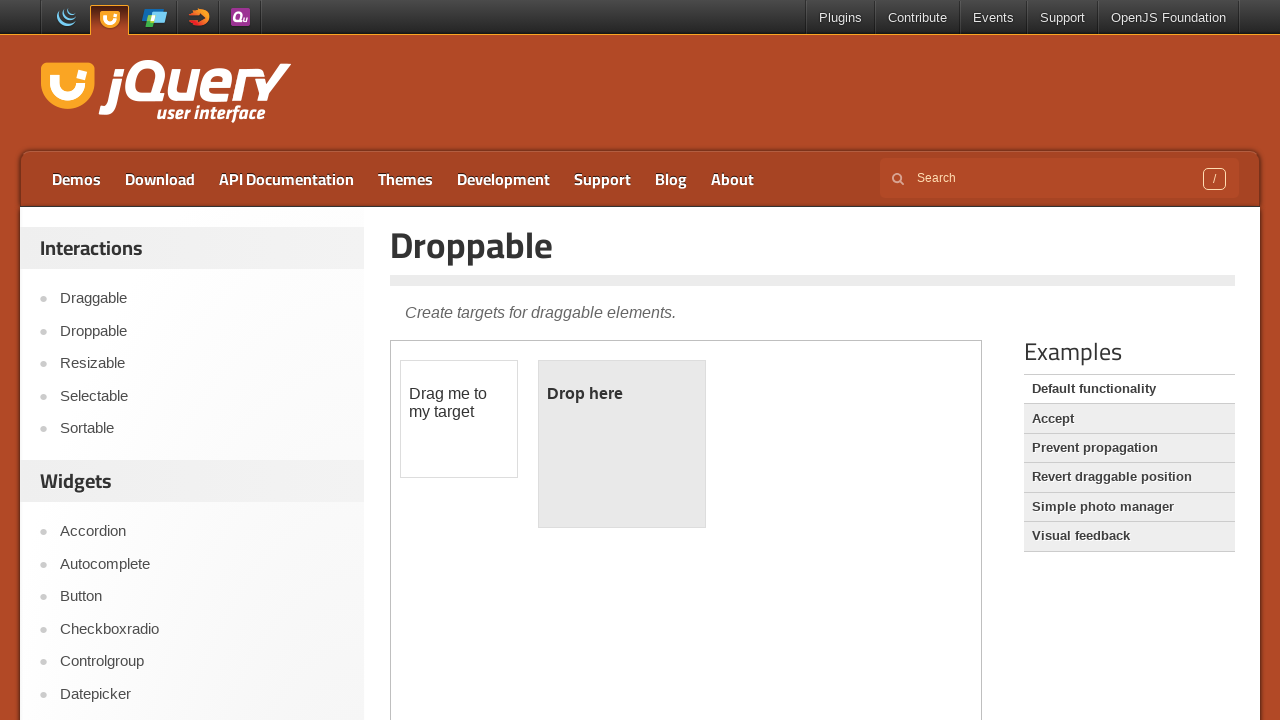

Located the demo iframe for drag and drop test
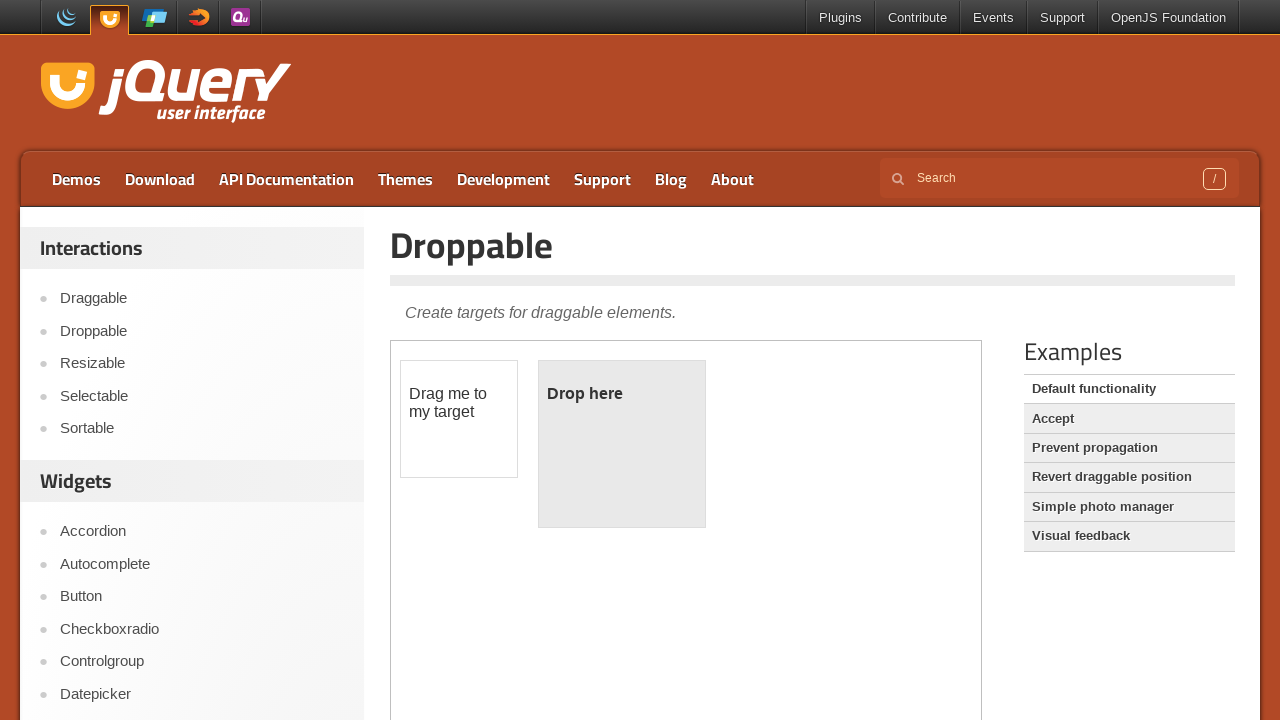

Located the draggable element
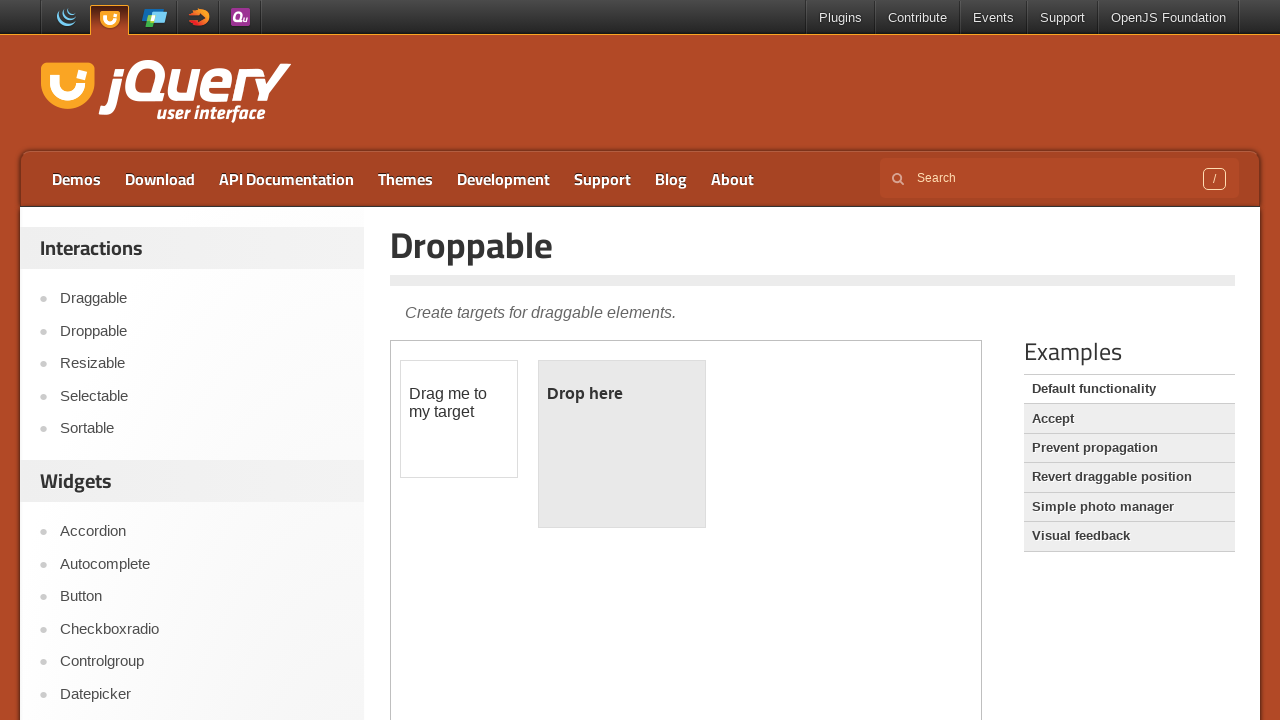

Located the droppable target element
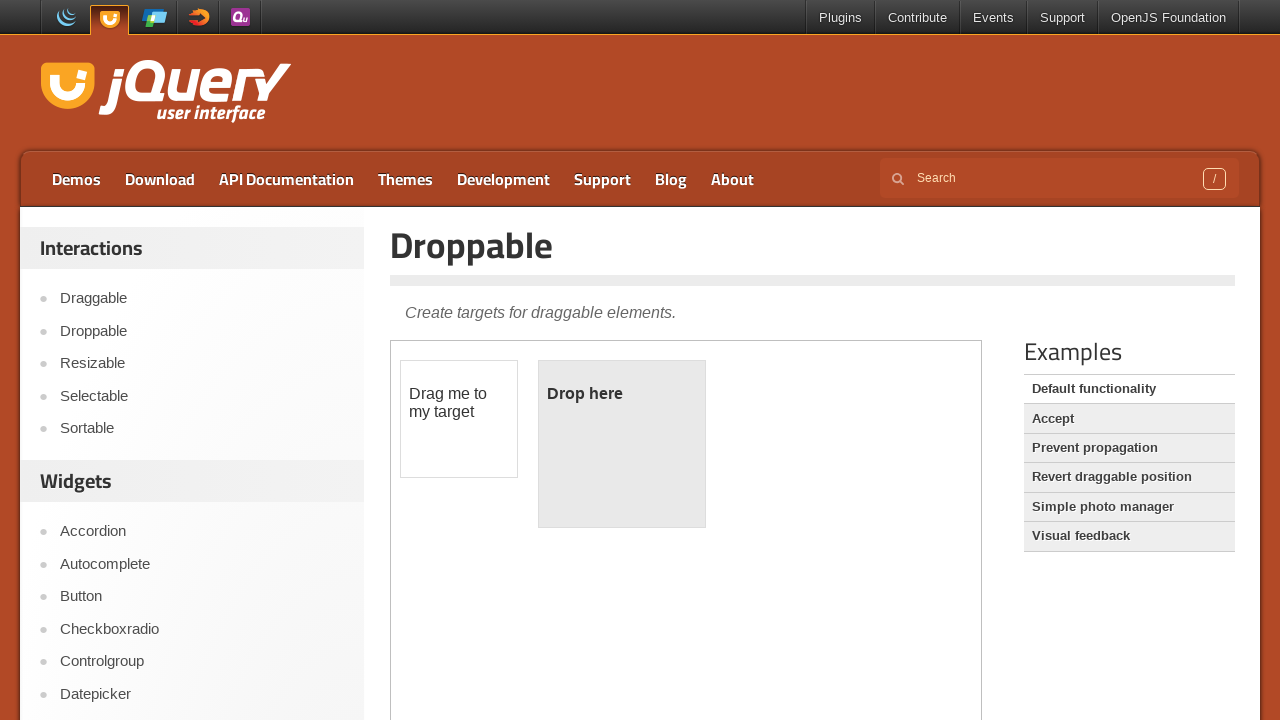

Dragged the element from source to target container at (622, 444)
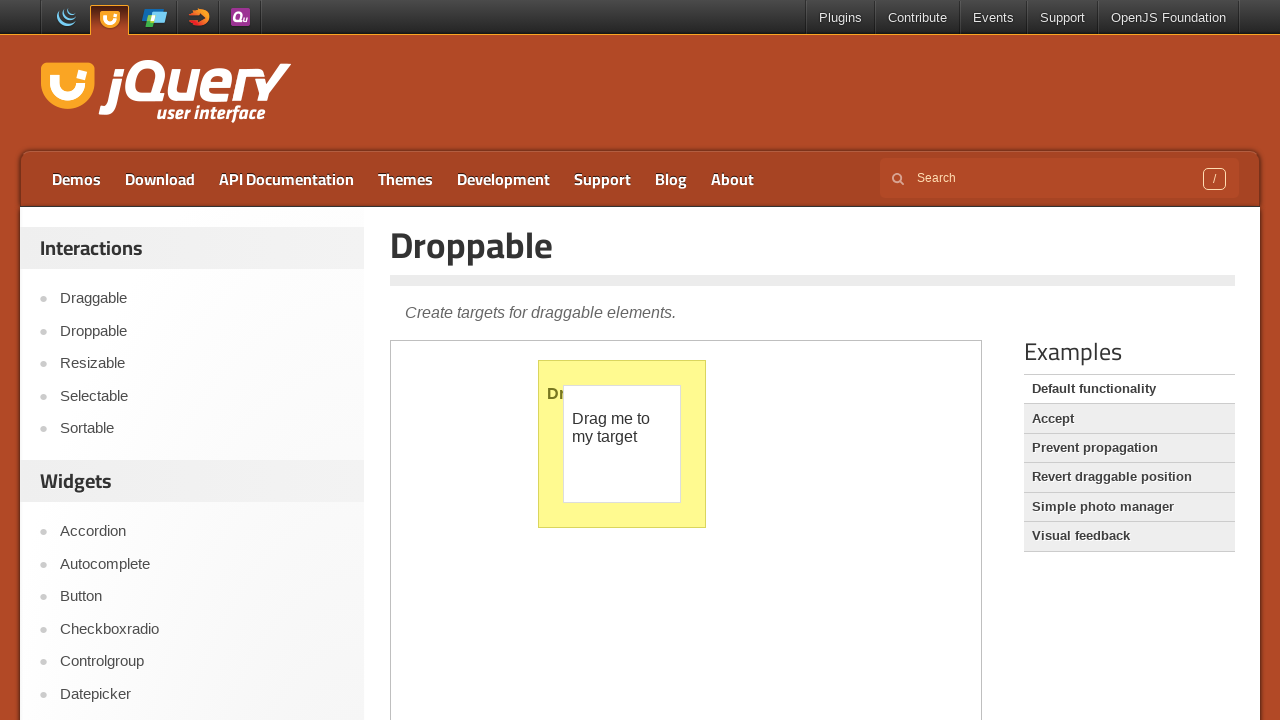

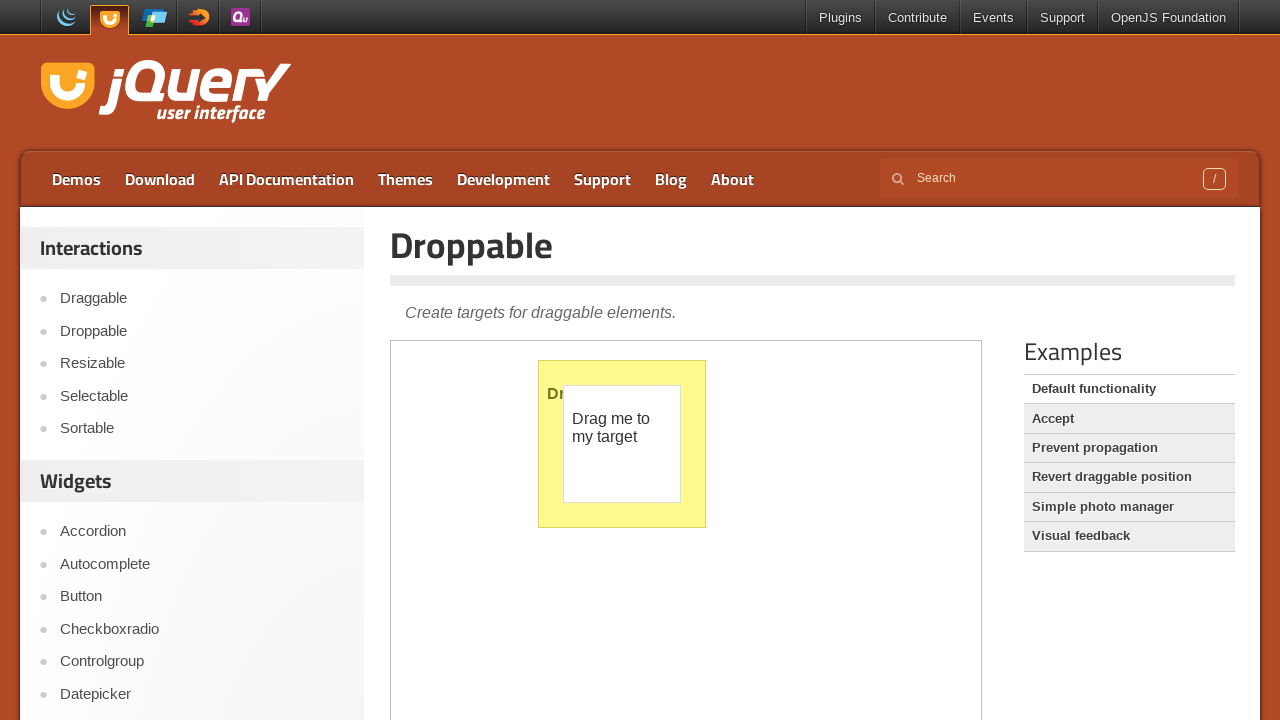